Tests alert handling functionality by triggering different types of alerts (simple alert and confirm dialog) and interacting with them

Starting URL: https://rahulshettyacademy.com/AutomationPractice/

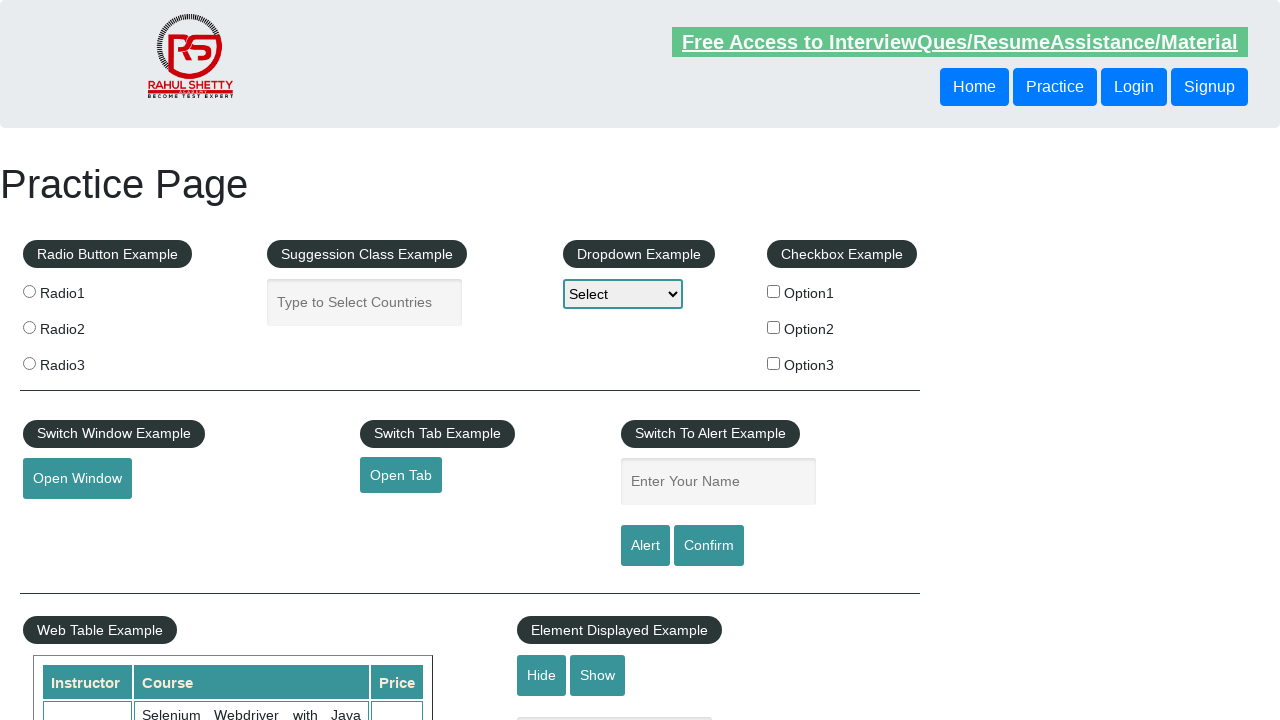

Filled name field with 'Ayesha' on input[name='enter-name']
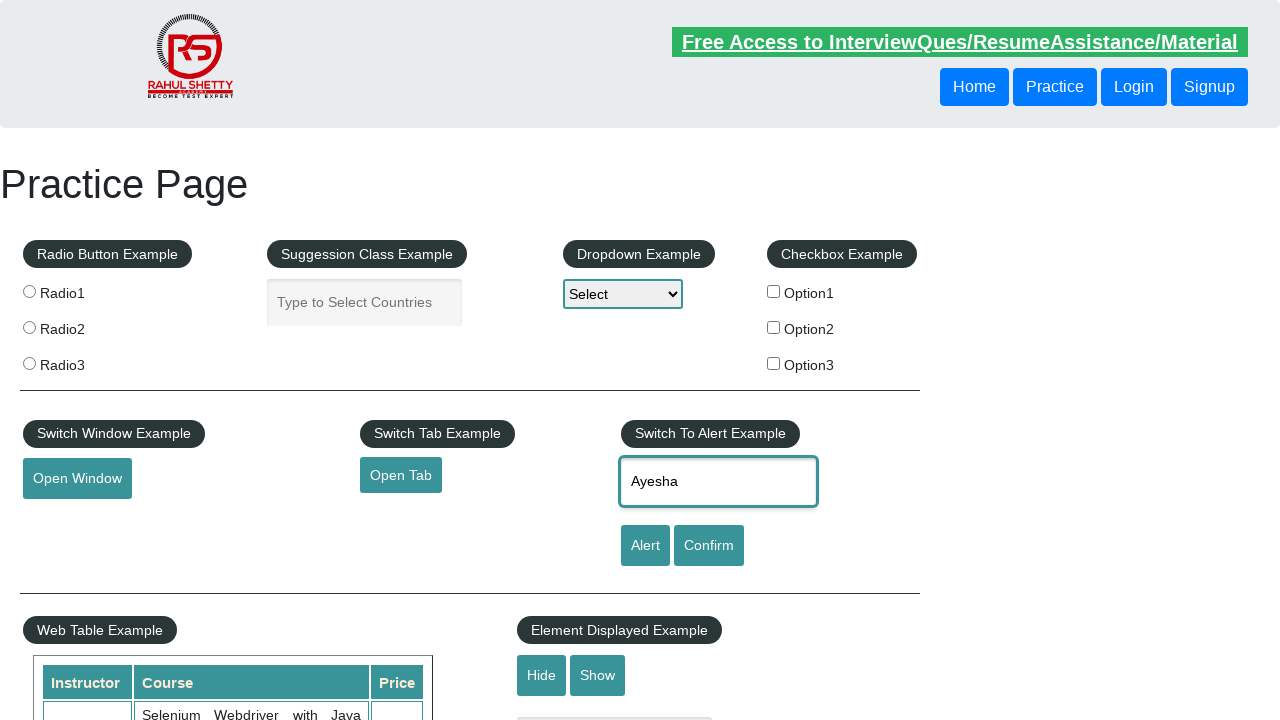

Clicked alert button to trigger simple alert at (645, 546) on #alertbtn
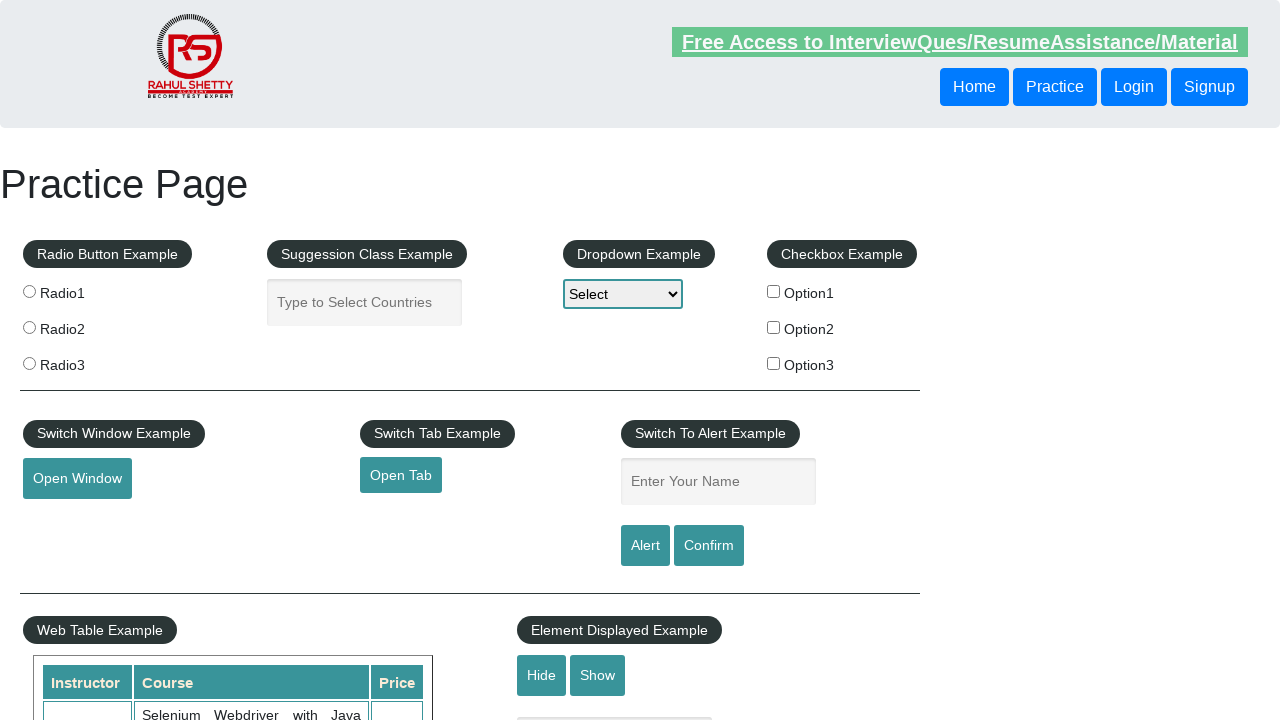

Set up listener to accept alert dialog
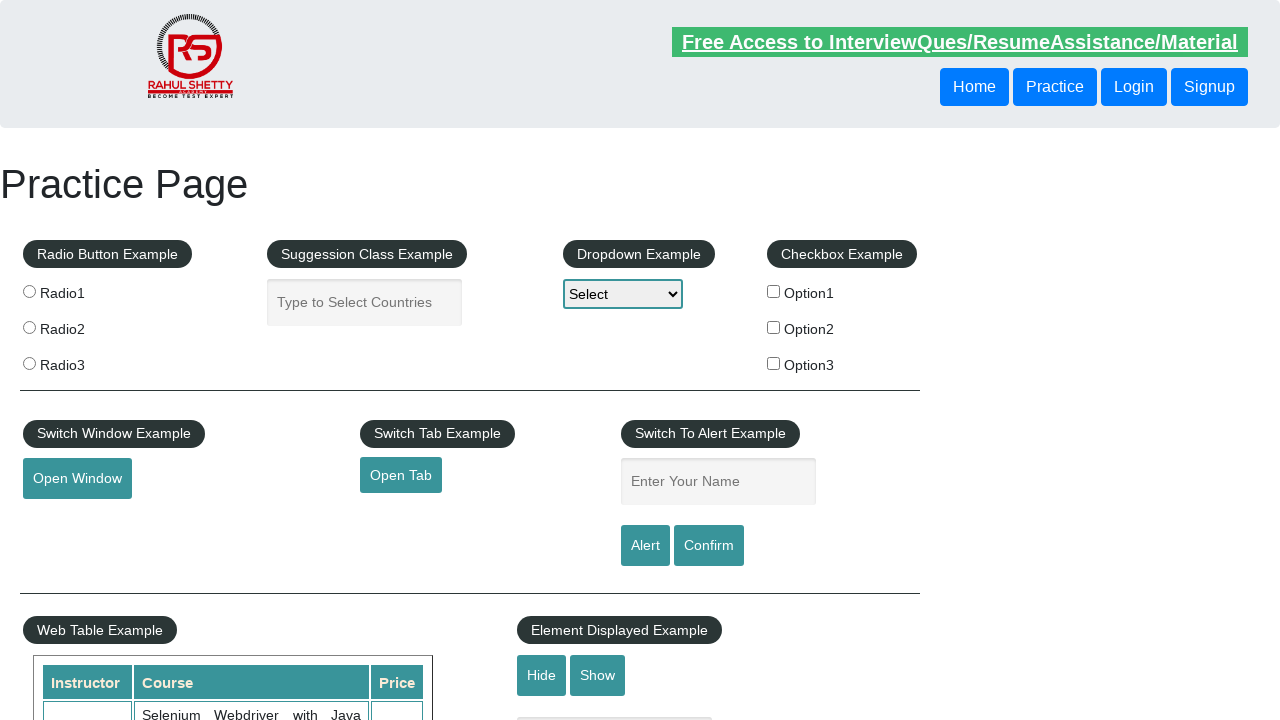

Clicked confirm button to trigger confirm dialog at (709, 546) on #confirmbtn
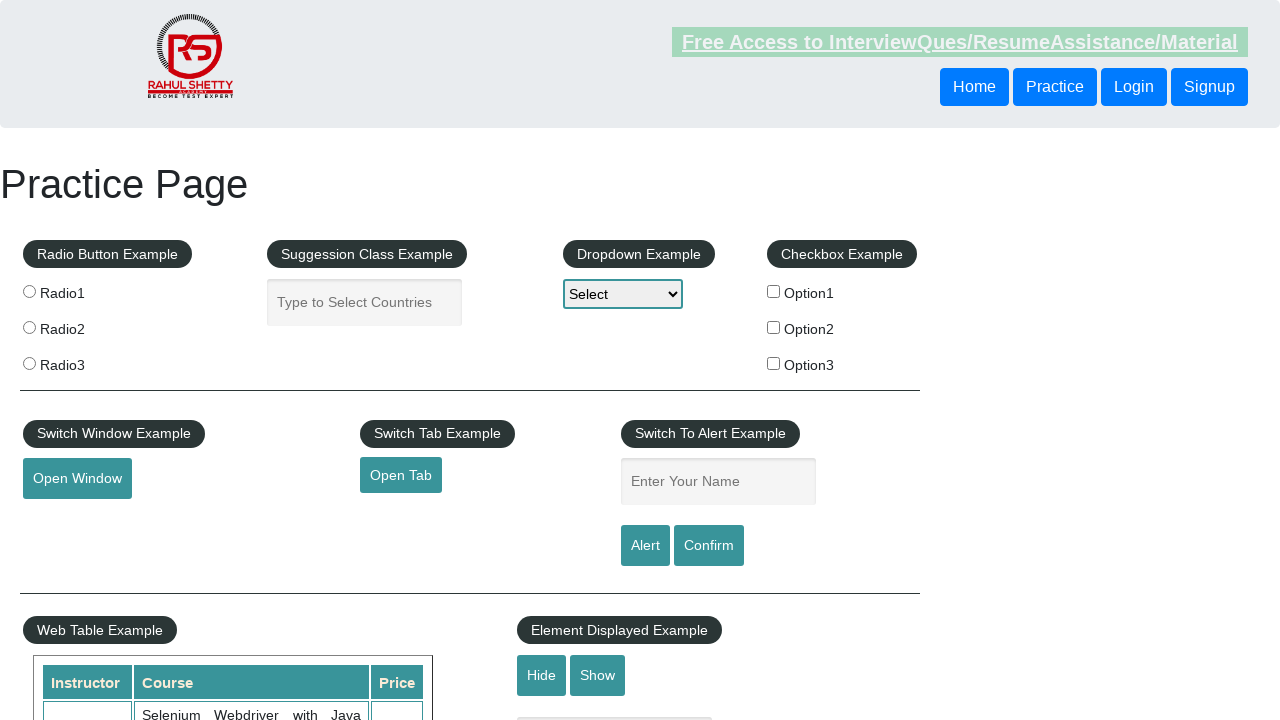

Set up listener to dismiss confirm dialog
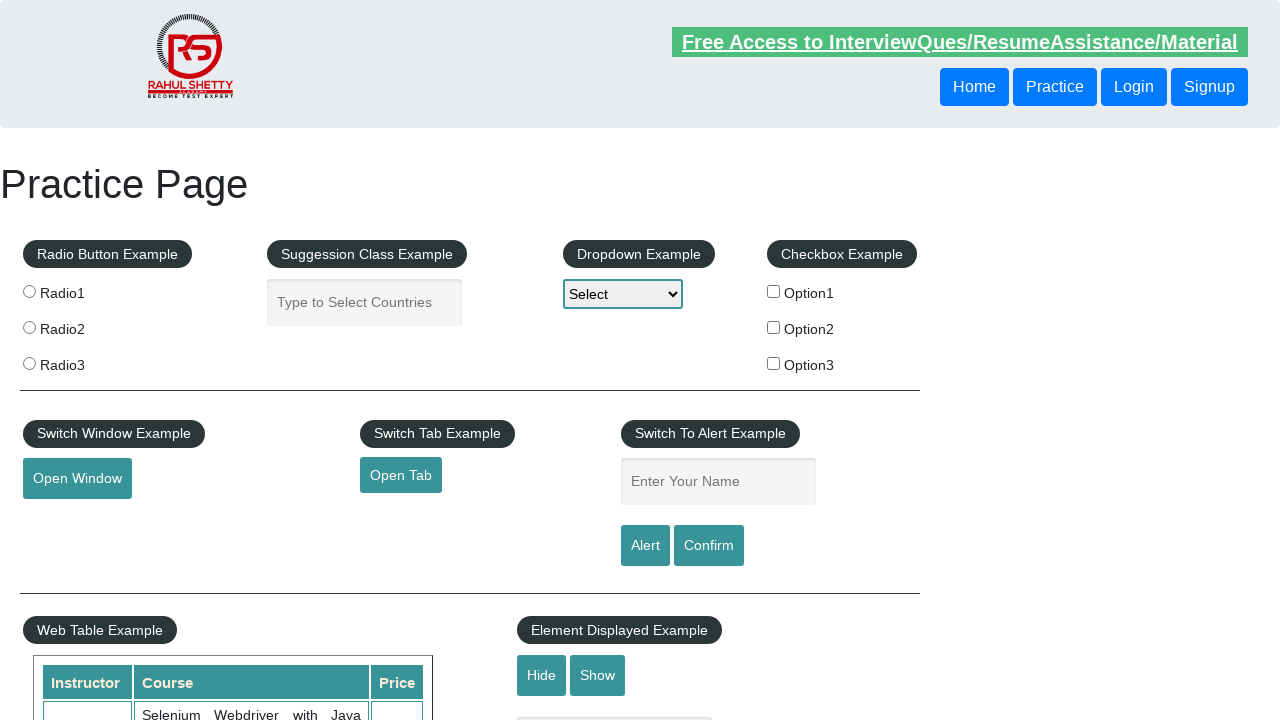

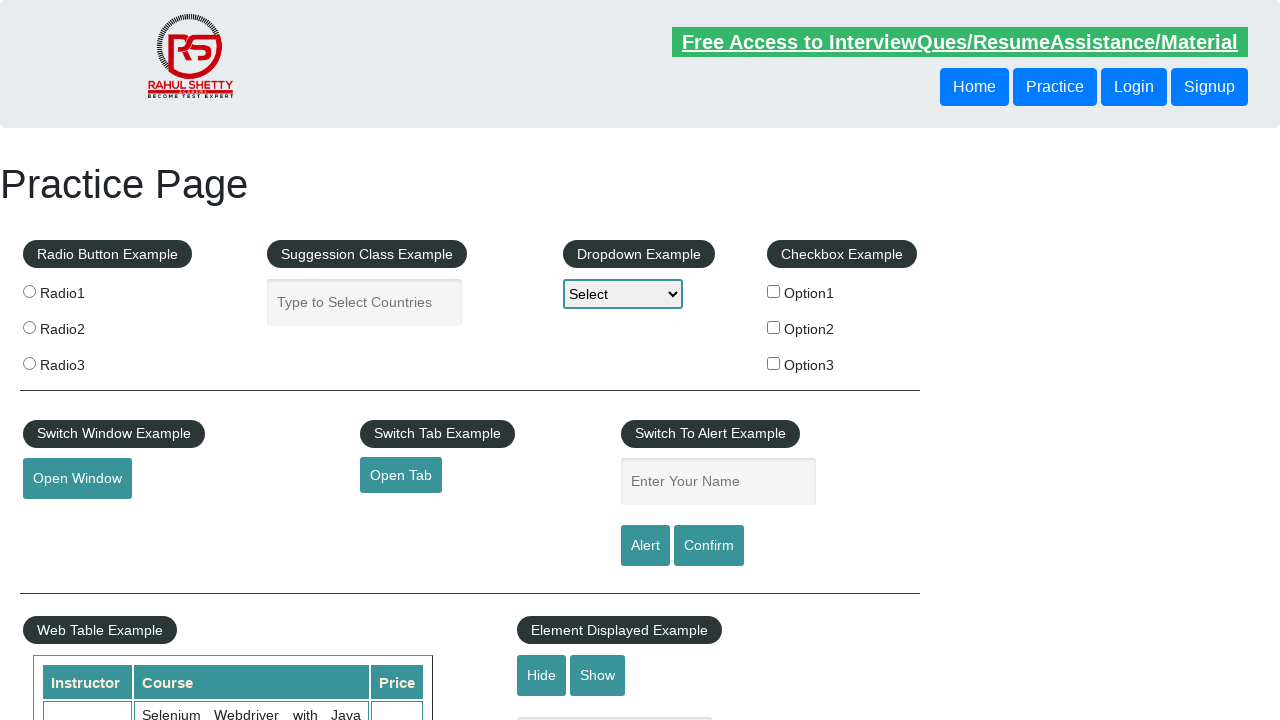